Waits for the price element to show $100, clicks the book button, solves a math captcha by calculating log(abs(12*sin(number))), and verifies success via alert message

Starting URL: http://suninjuly.github.io/explicit_wait2.html

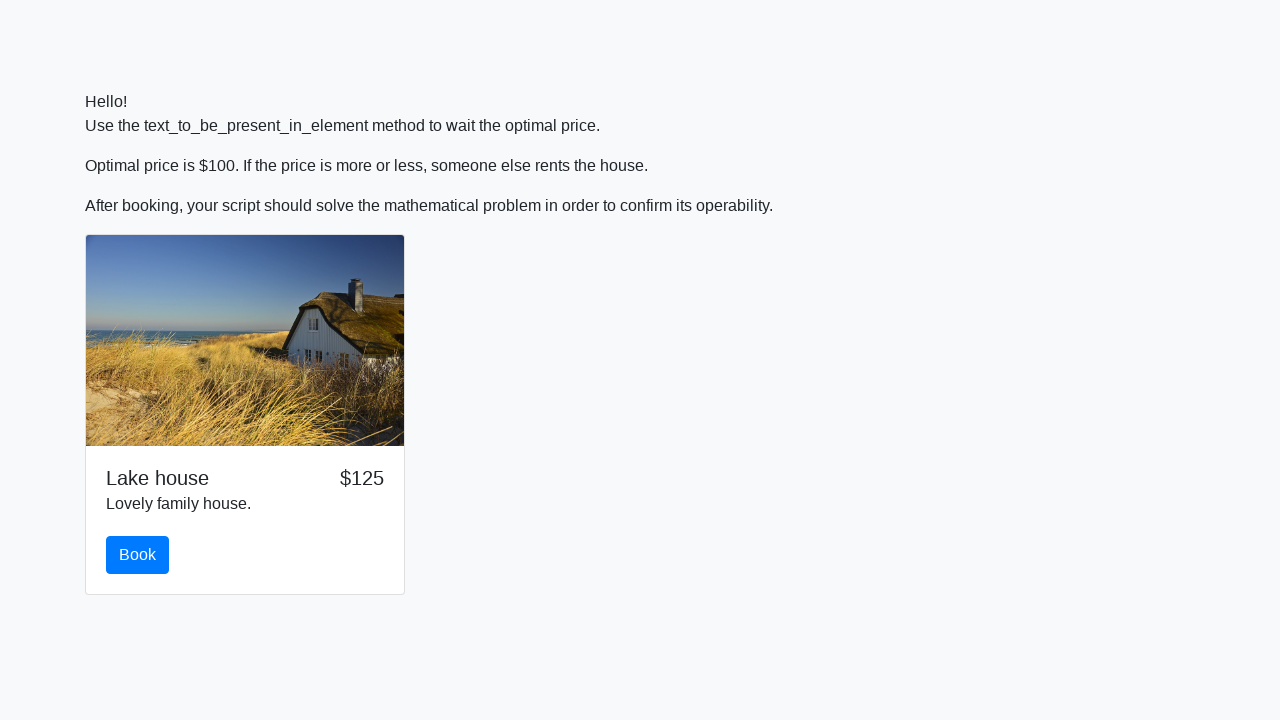

Waited for price element to display $100
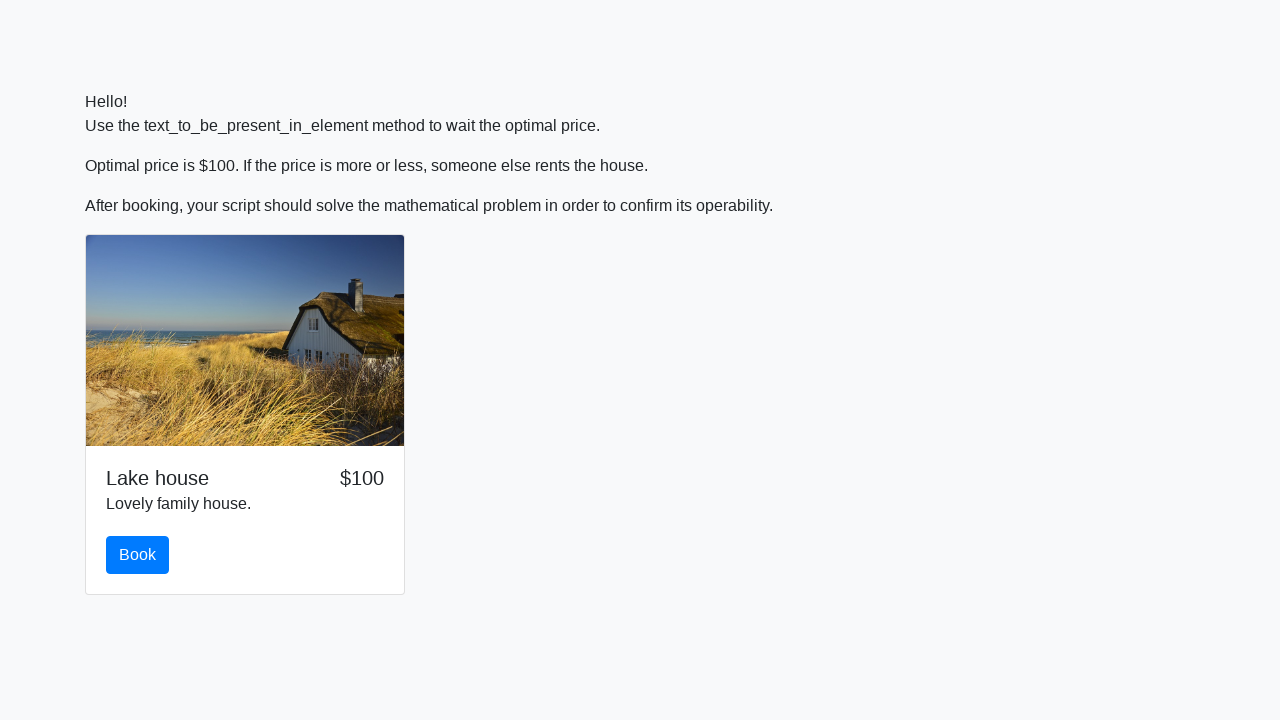

Clicked the book button at (138, 555) on #book
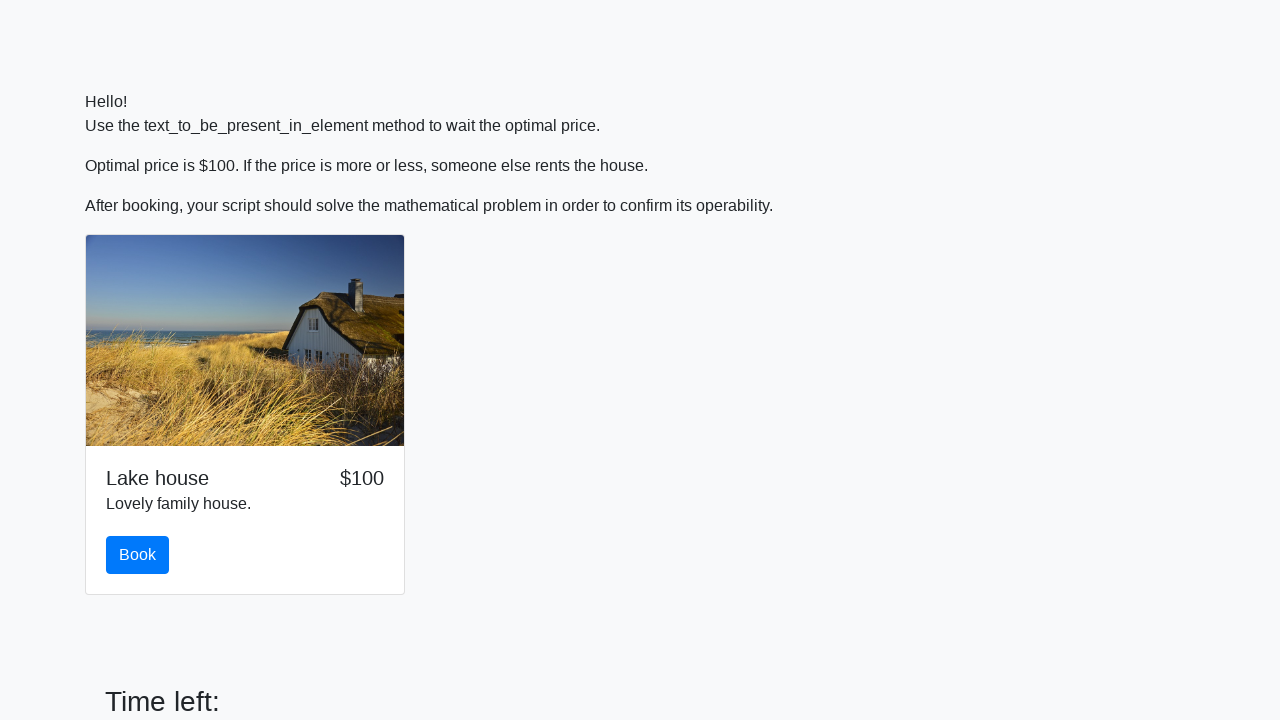

Retrieved number from input_value element: 939
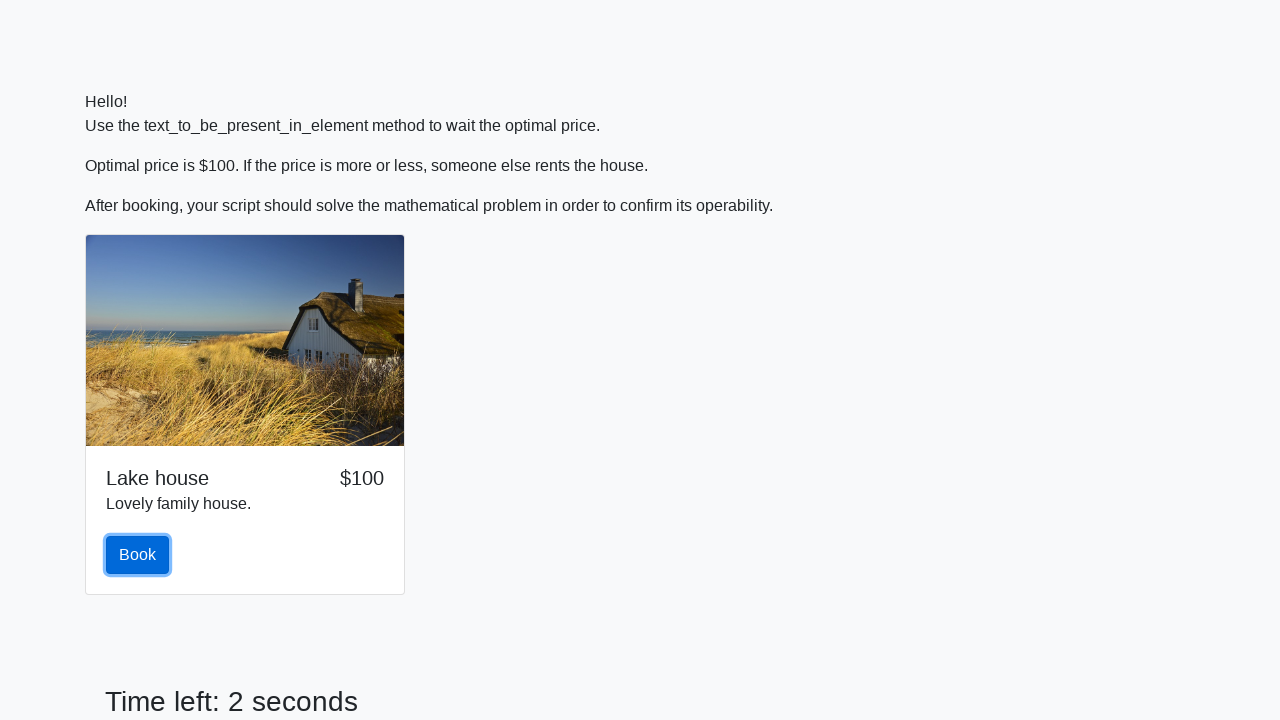

Converted number to float: 939.0
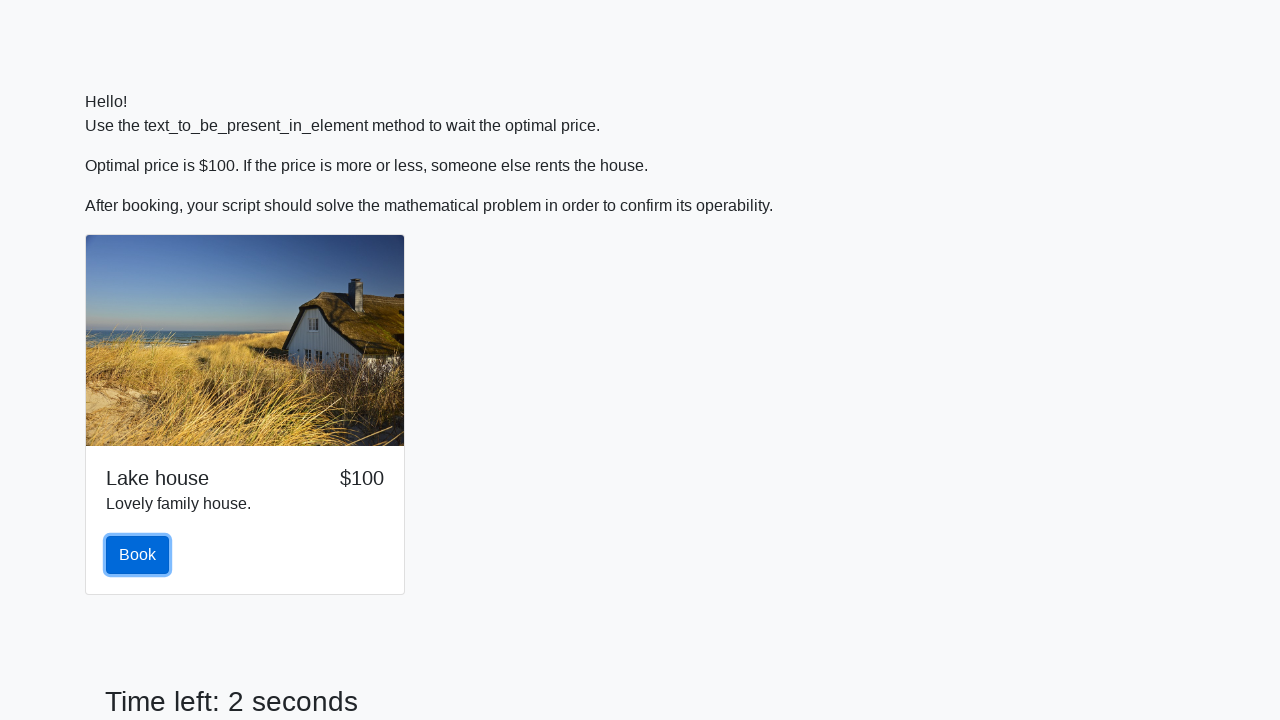

Calculated captcha answer using log(abs(12*sin(number))): 1.3759574901286962
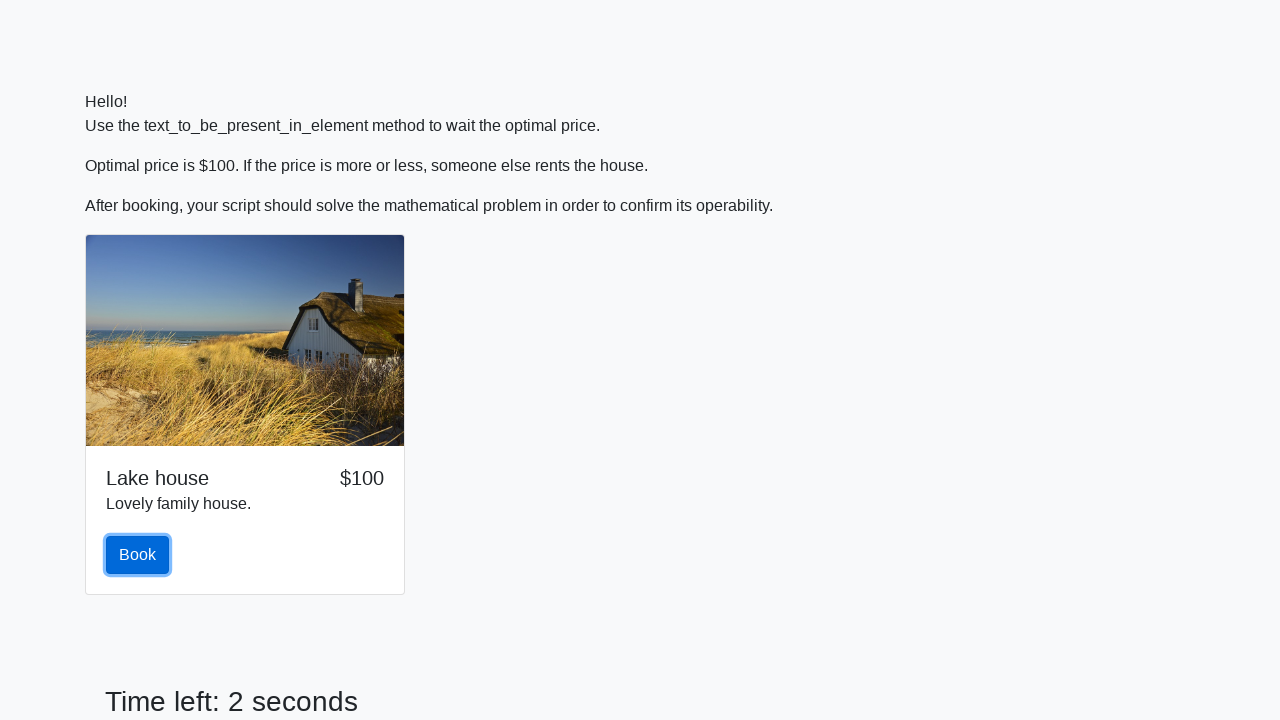

Filled answer field with calculated value: 1.3759574901286962 on #answer
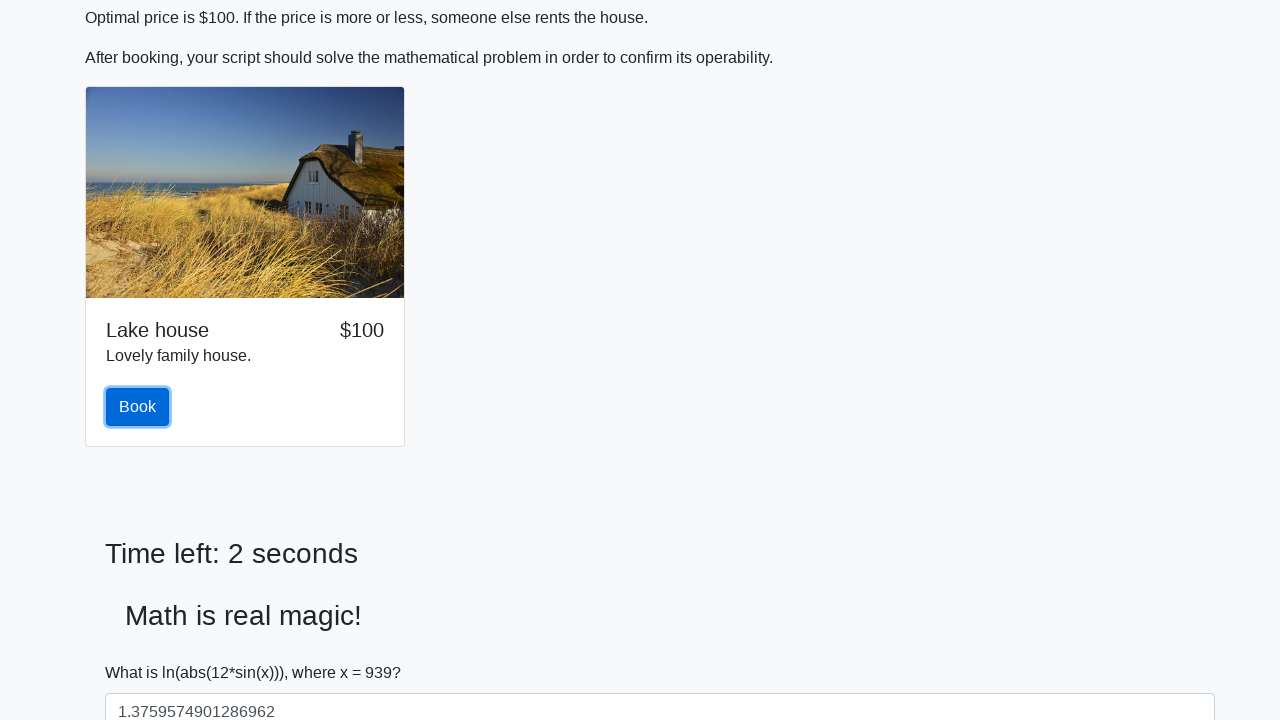

Clicked the solve button to submit captcha solution at (143, 651) on #solve
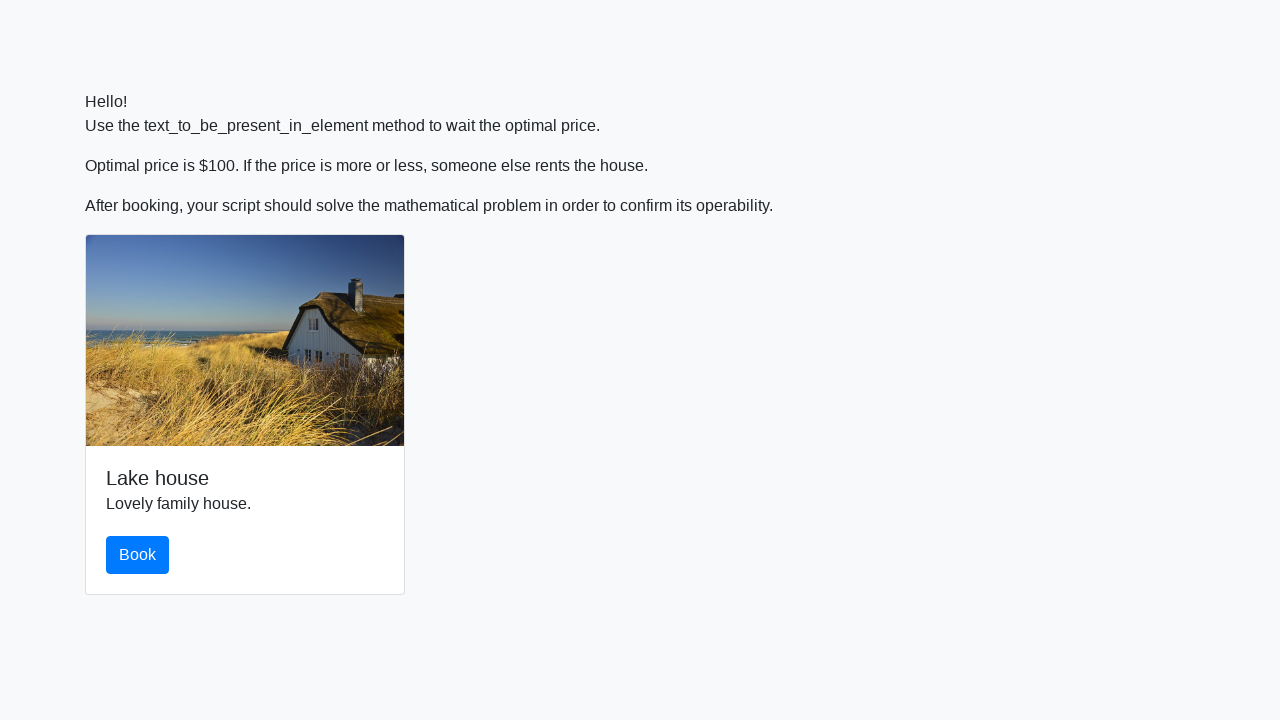

Checked for dialog element with text: 
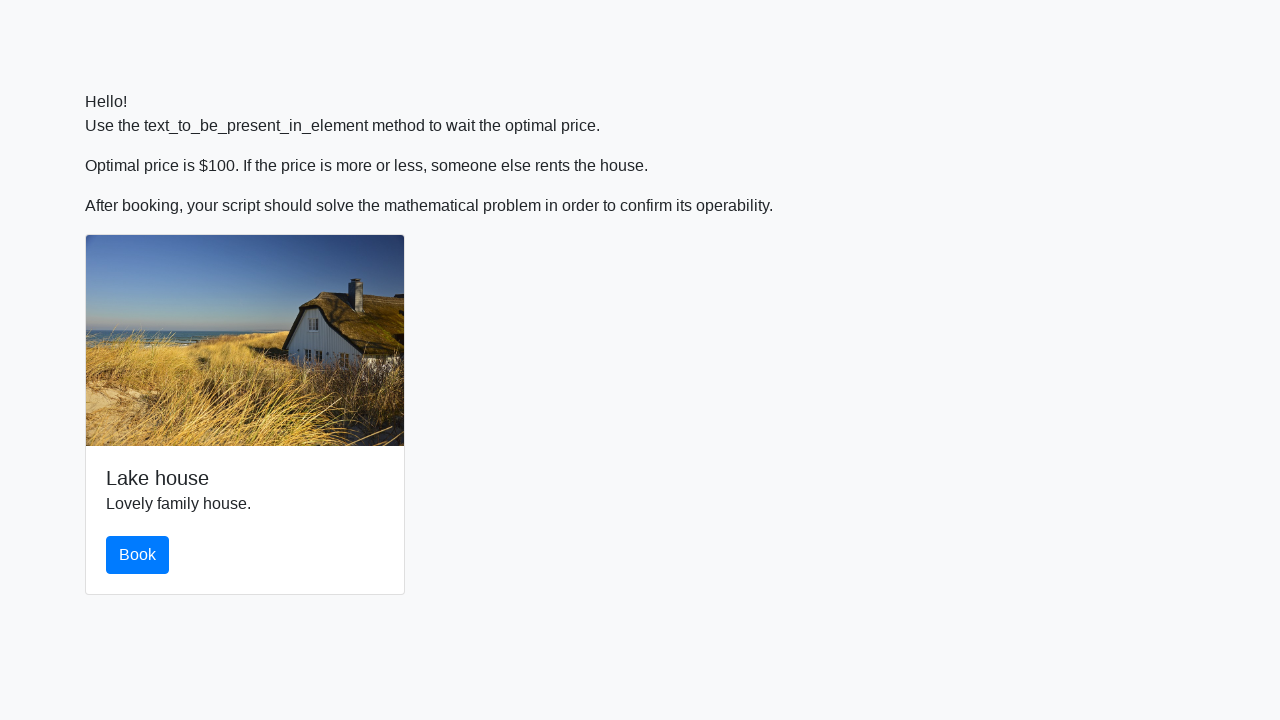

Set up dialog handler to accept alerts
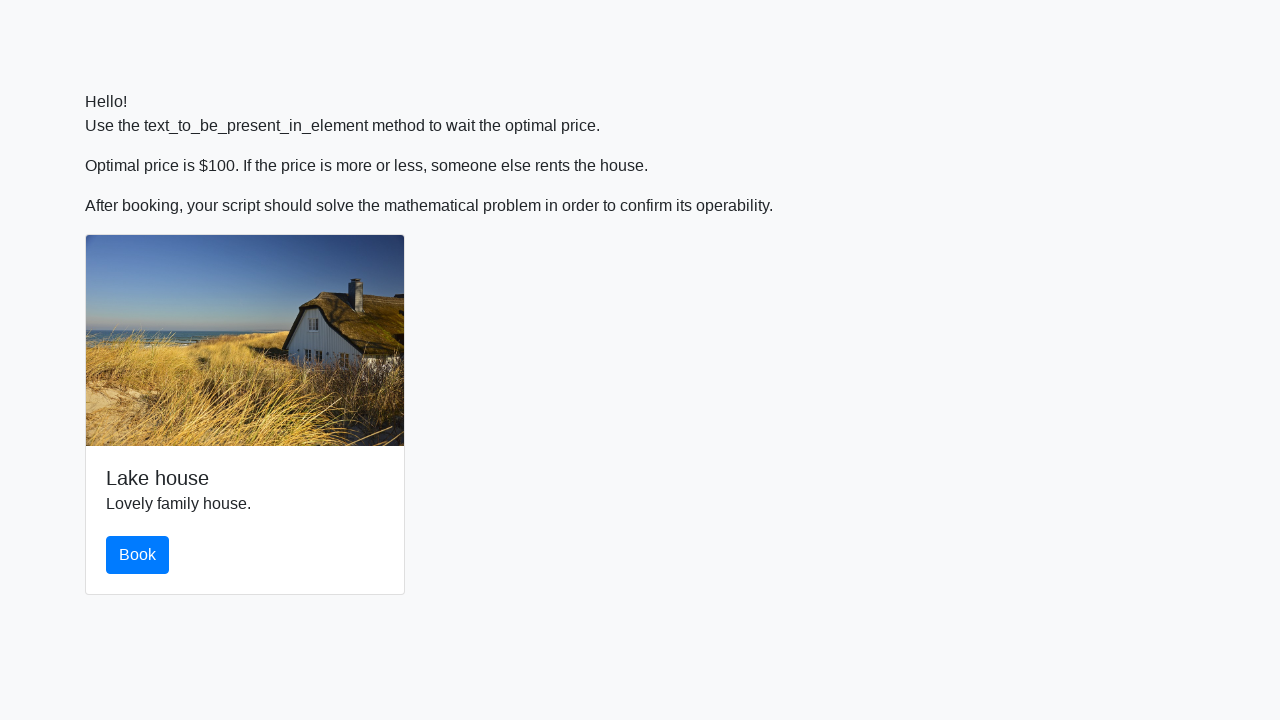

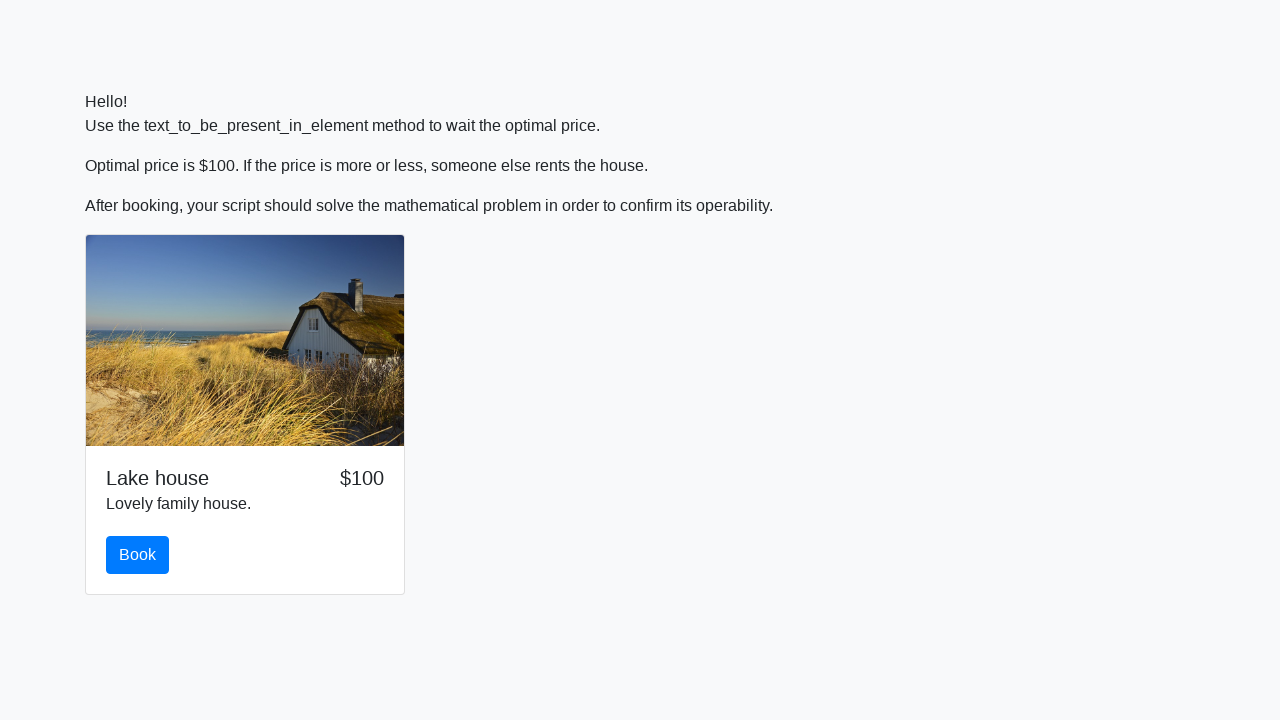